Tests the "Show My Location" feature on OpenStreetMap by clicking the geolocation button to center the map on a specified location (Florida, USA coordinates).

Starting URL: https://www.openstreetmap.org

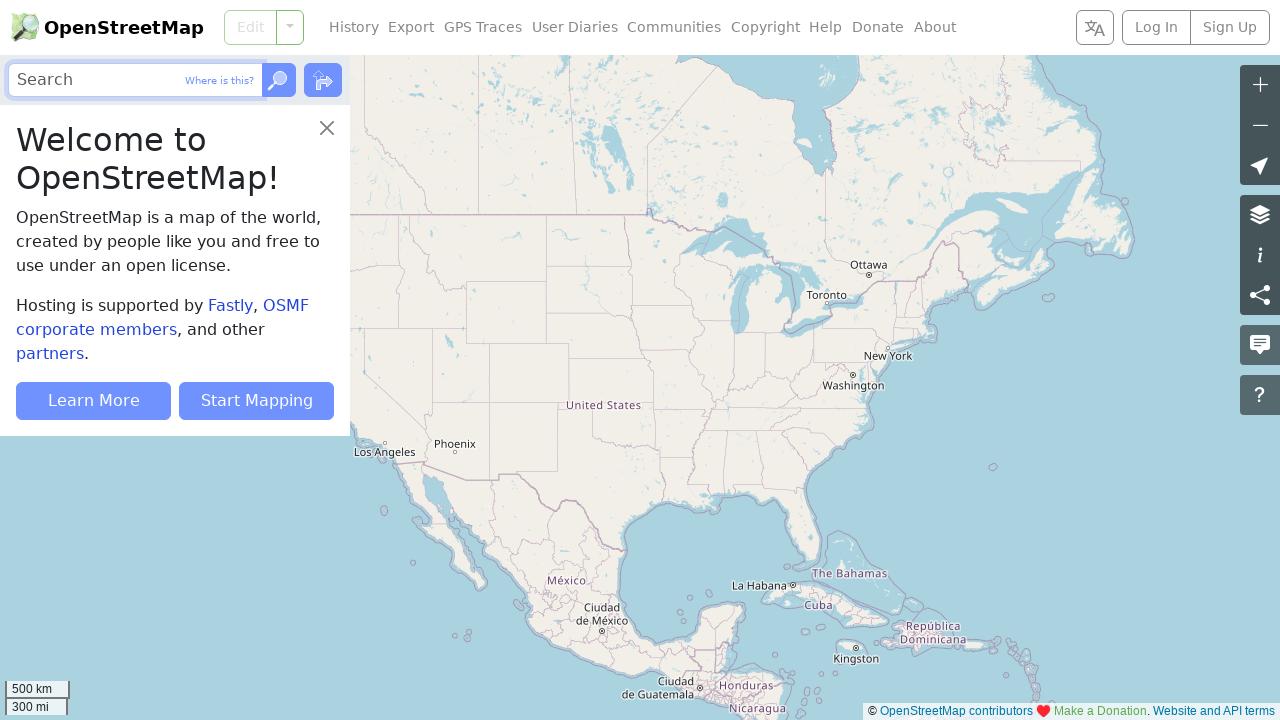

Granted geolocation permissions to the browser context
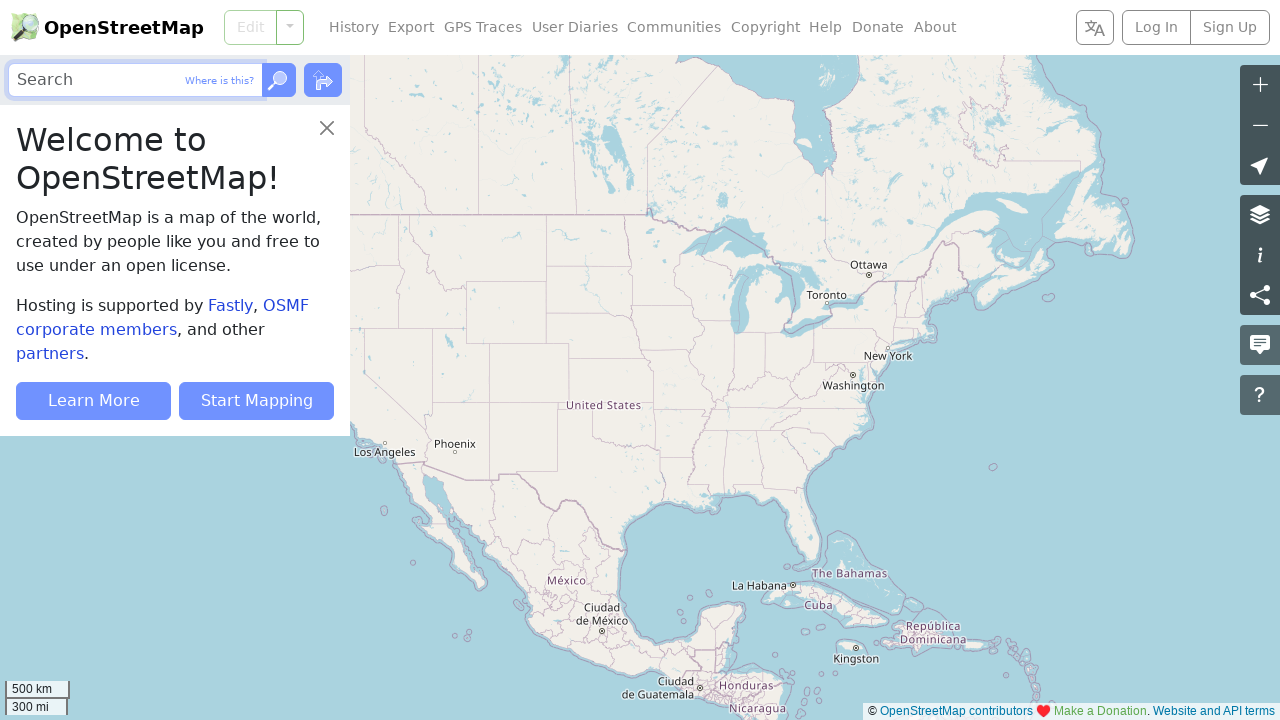

Set geolocation coordinates to Florida, USA (28.250010, -82.172920)
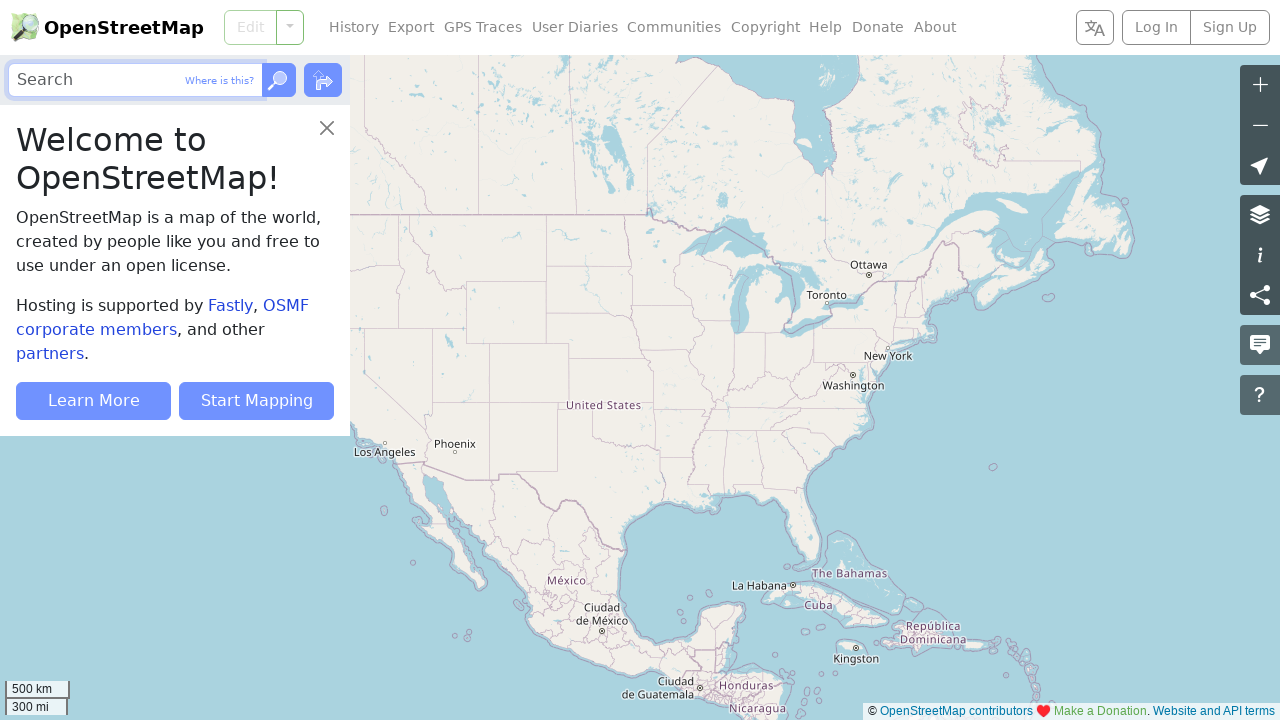

Clicked the 'Show My Location' button at (1260, 165) on [aria-label="Show My Location"]
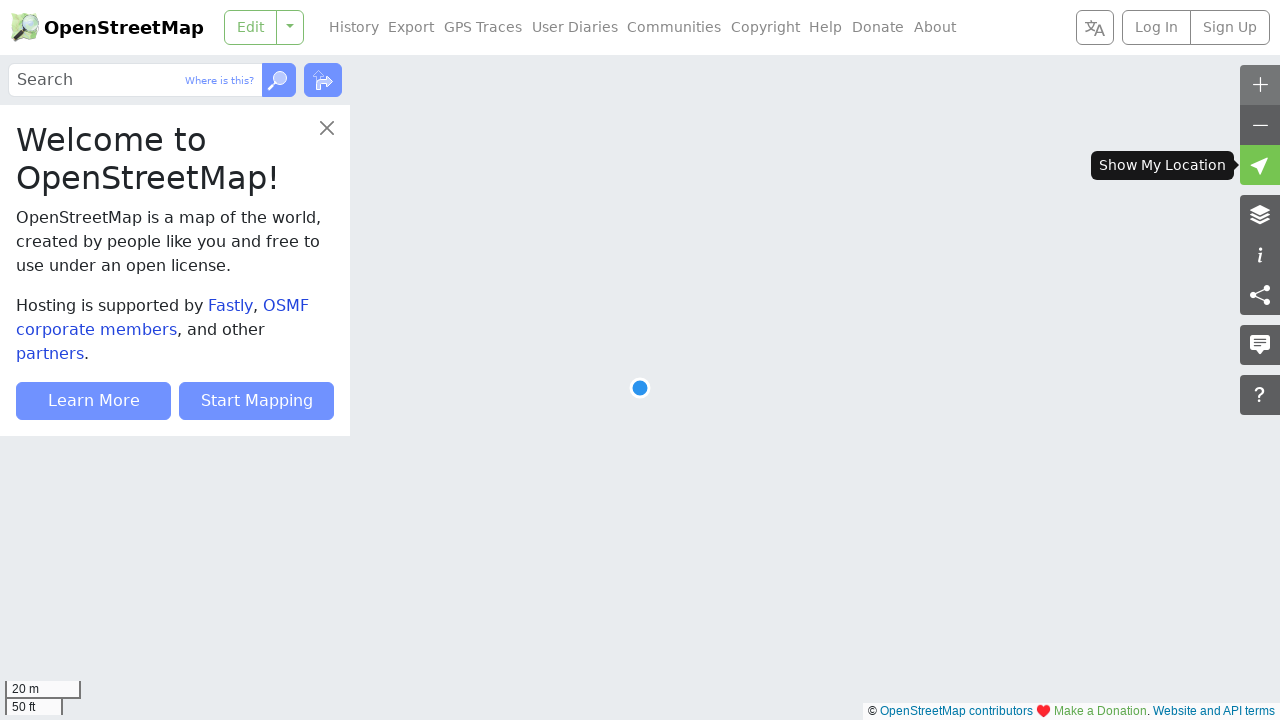

Waited 5 seconds for the map to center on the geolocation
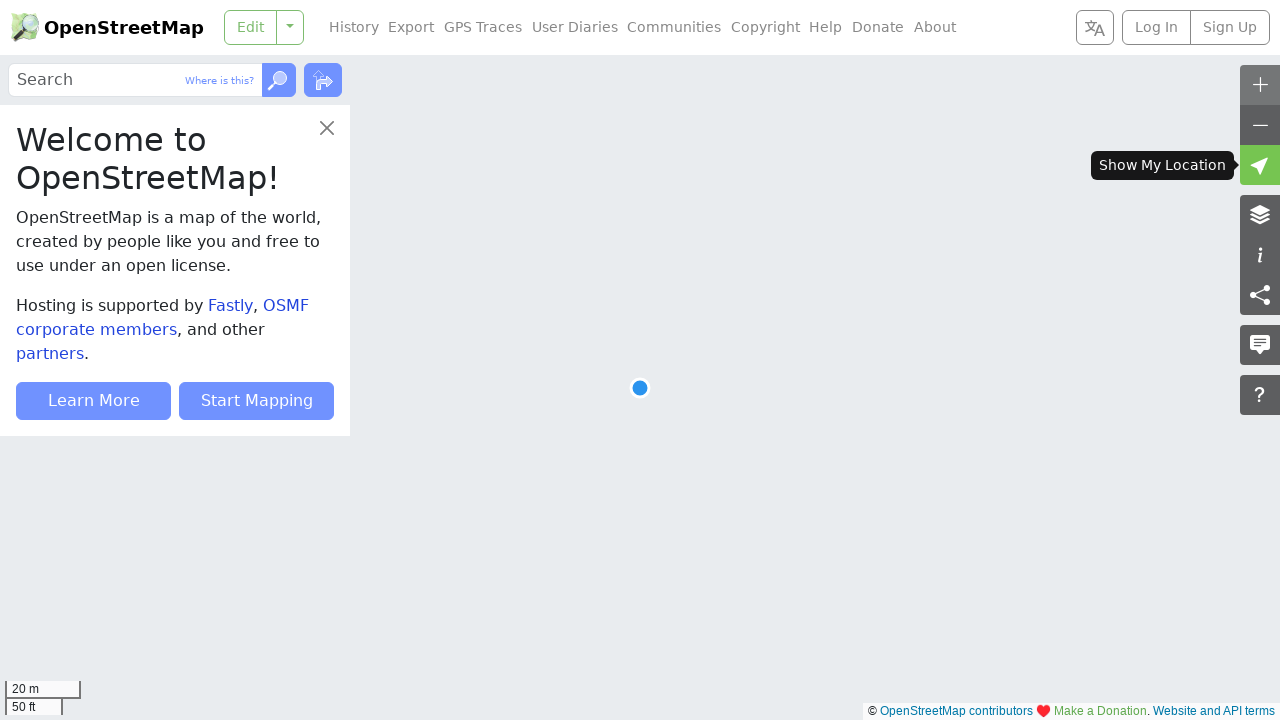

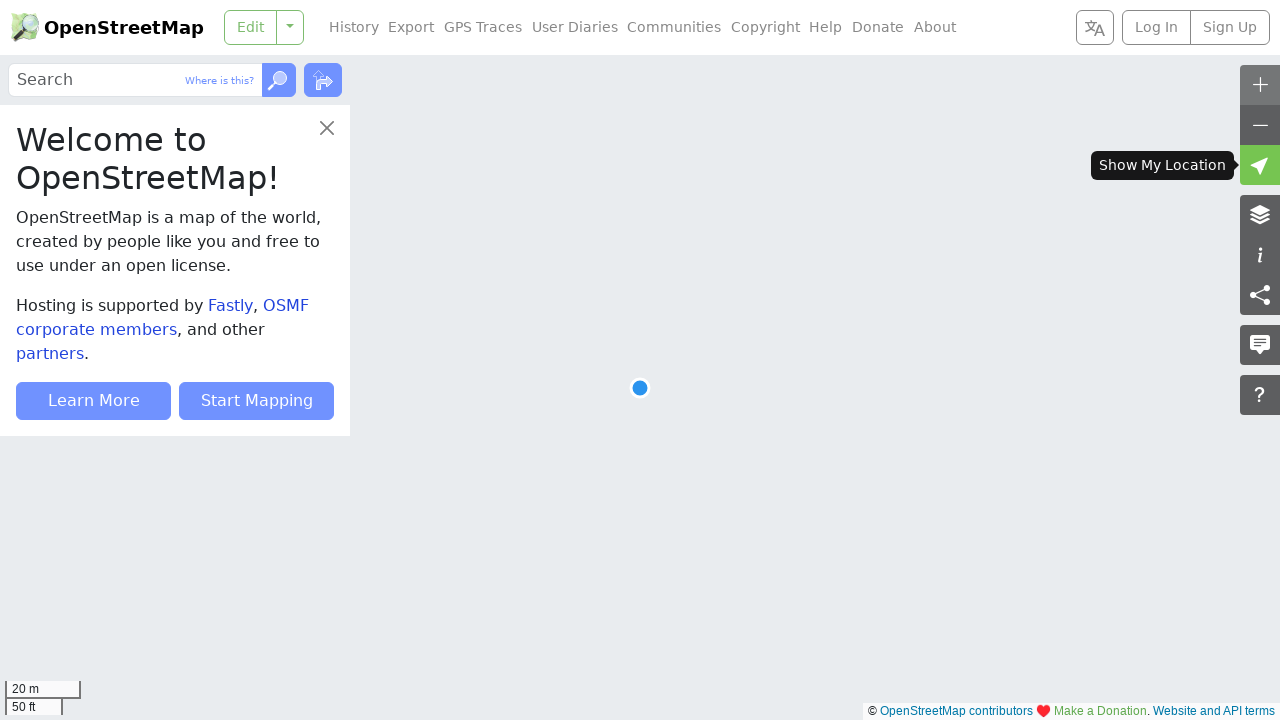